Tests JavaScript alert handling by triggering a confirm dialog and dismissing it

Starting URL: https://the-internet.herokuapp.com/javascript_alerts

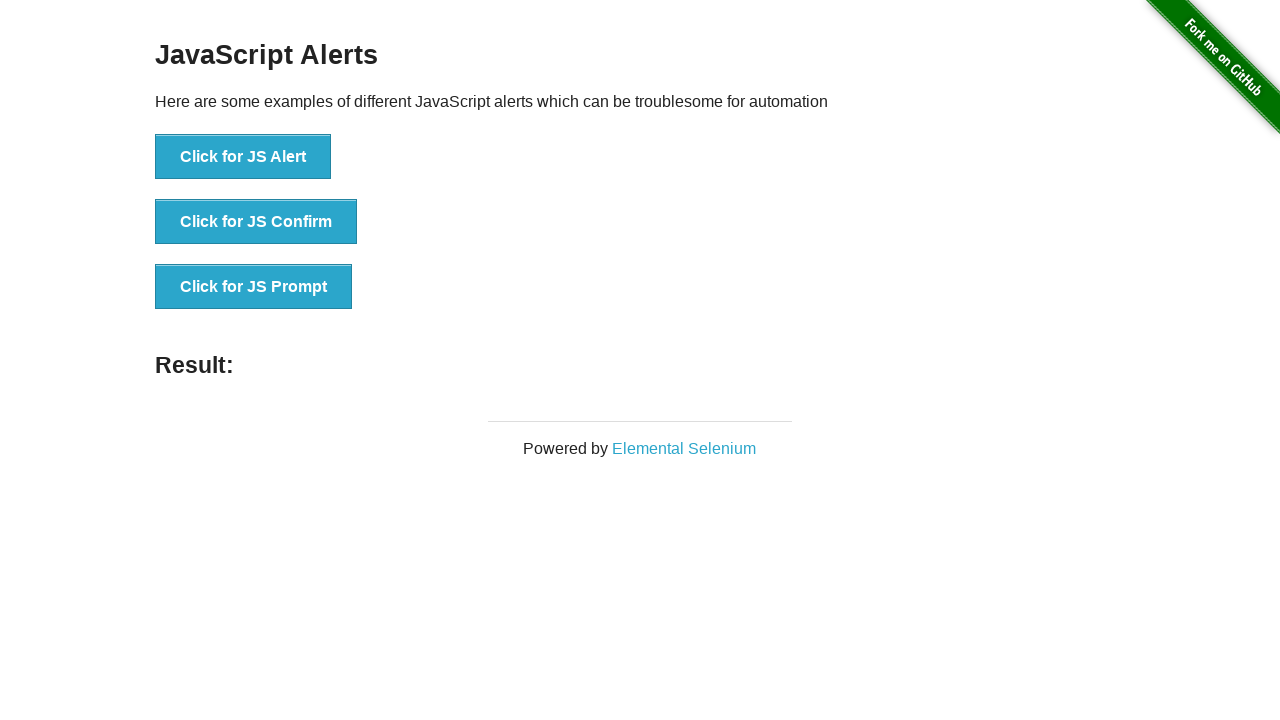

Clicked 'Click for JS Confirm' button to trigger confirm dialog at (256, 222) on xpath=//button[normalize-space()='Click for JS Confirm']
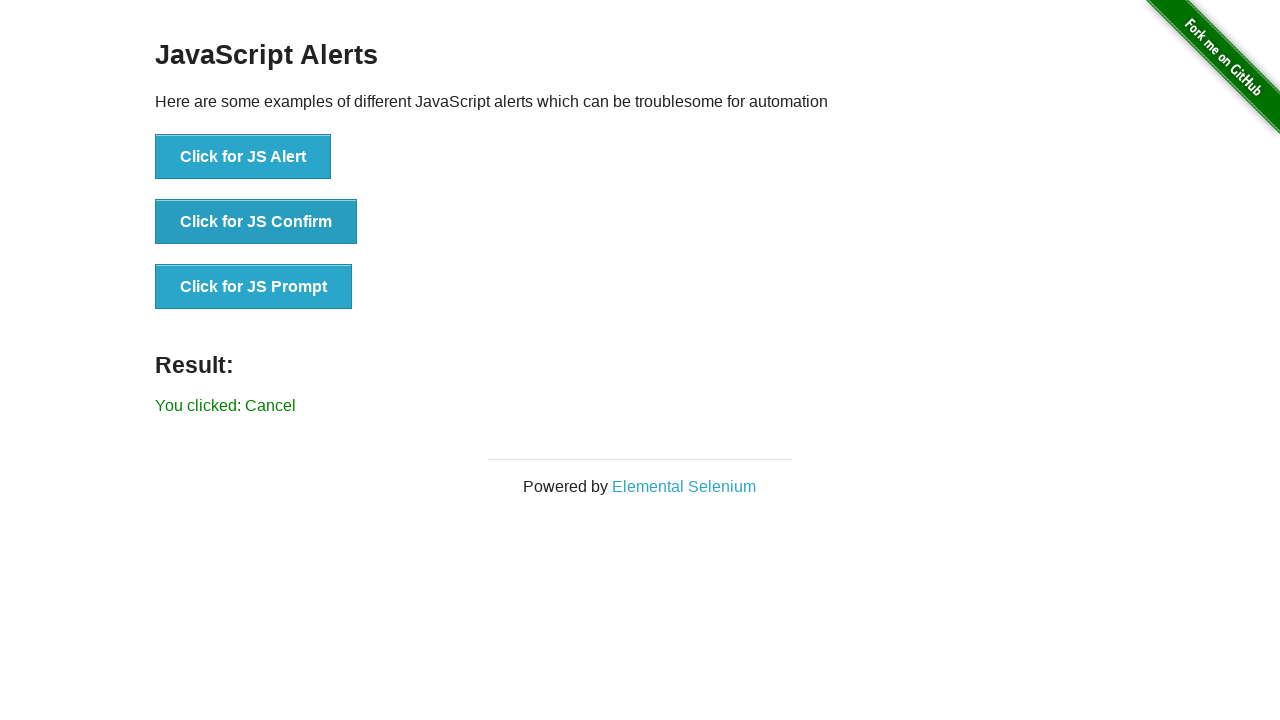

Set up dialog handler to dismiss alert
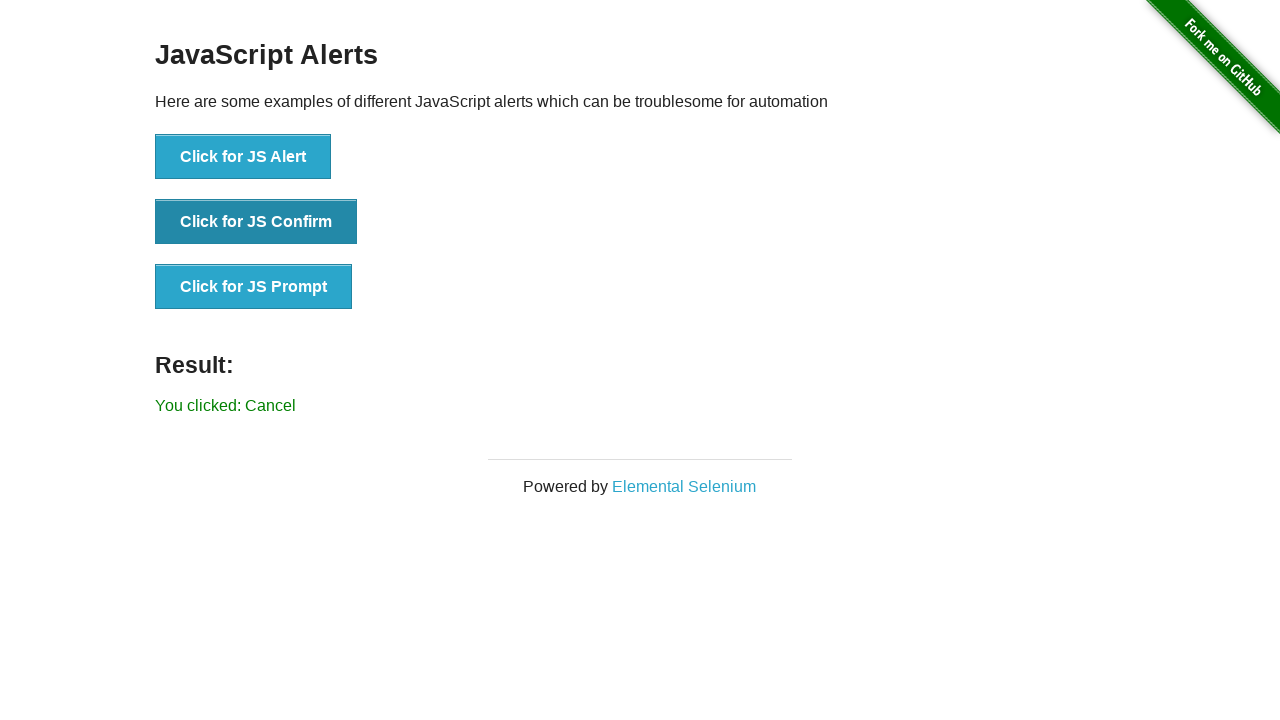

Re-clicked 'Click for JS Confirm' button to trigger confirm dialog with handler active at (256, 222) on xpath=//button[normalize-space()='Click for JS Confirm']
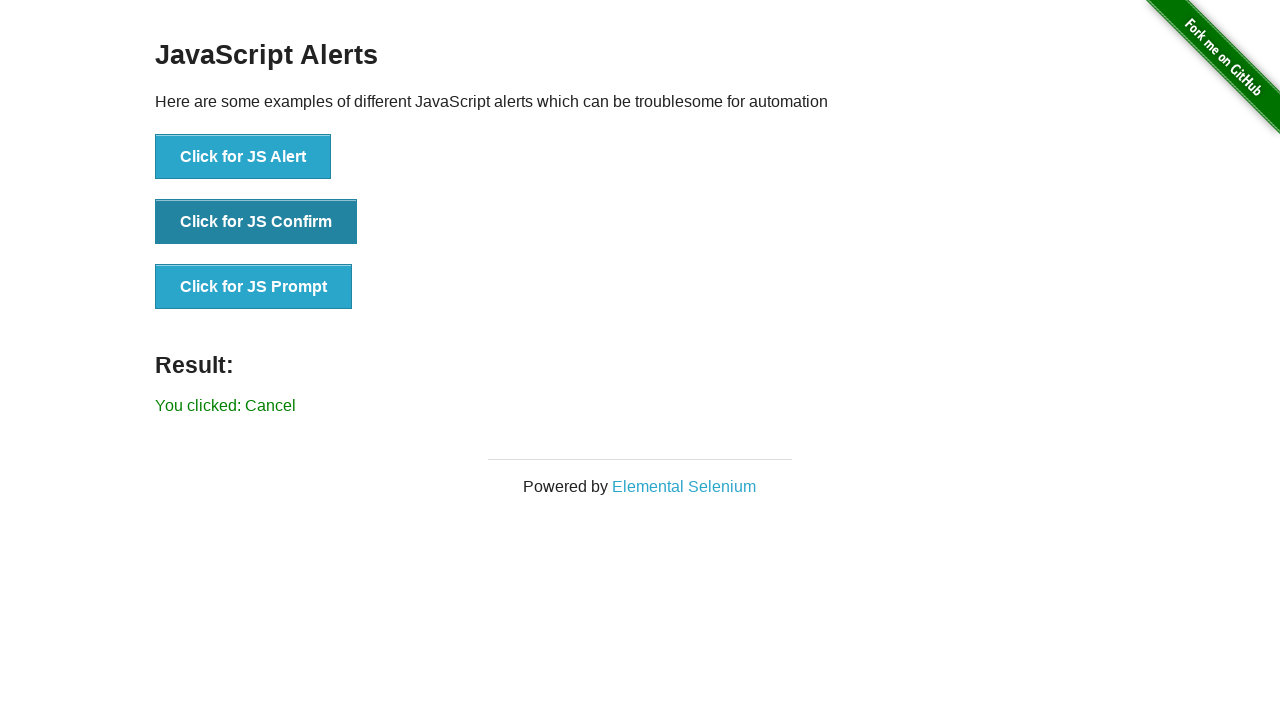

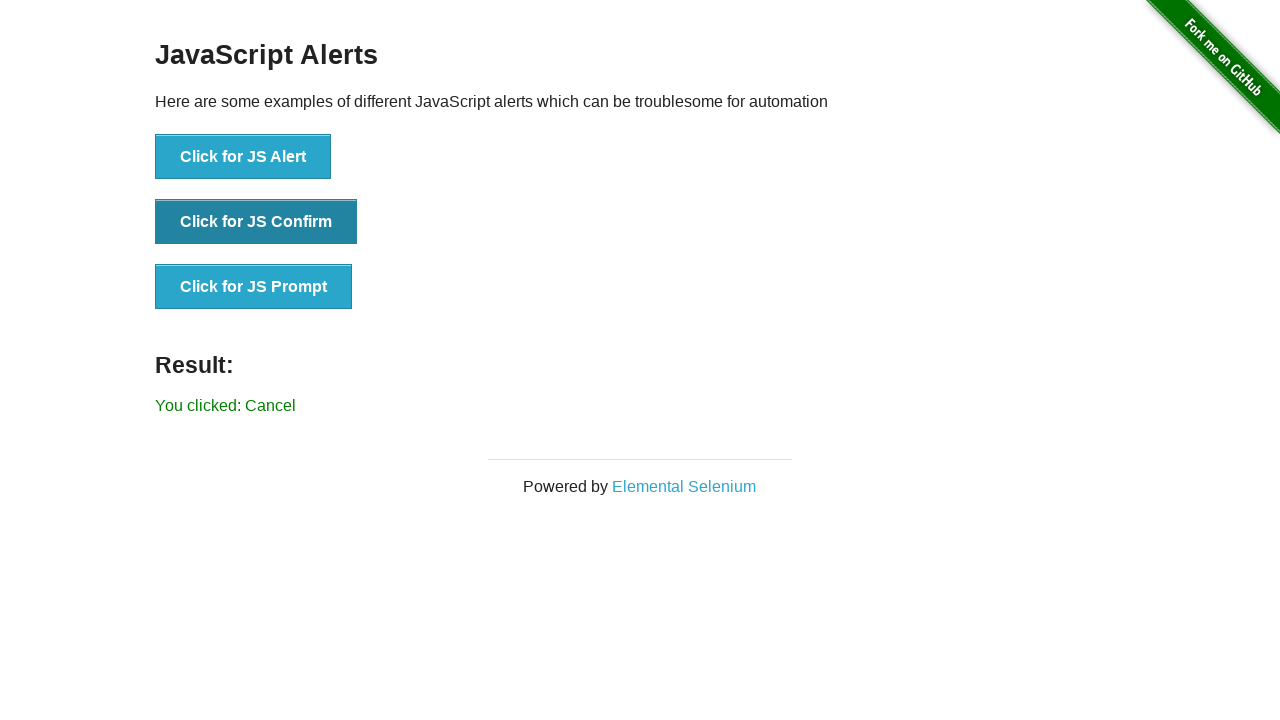